Navigates to the Book Store section under Book Store Application by clicking the Book Store menu item

Starting URL: https://demoqa.com/books

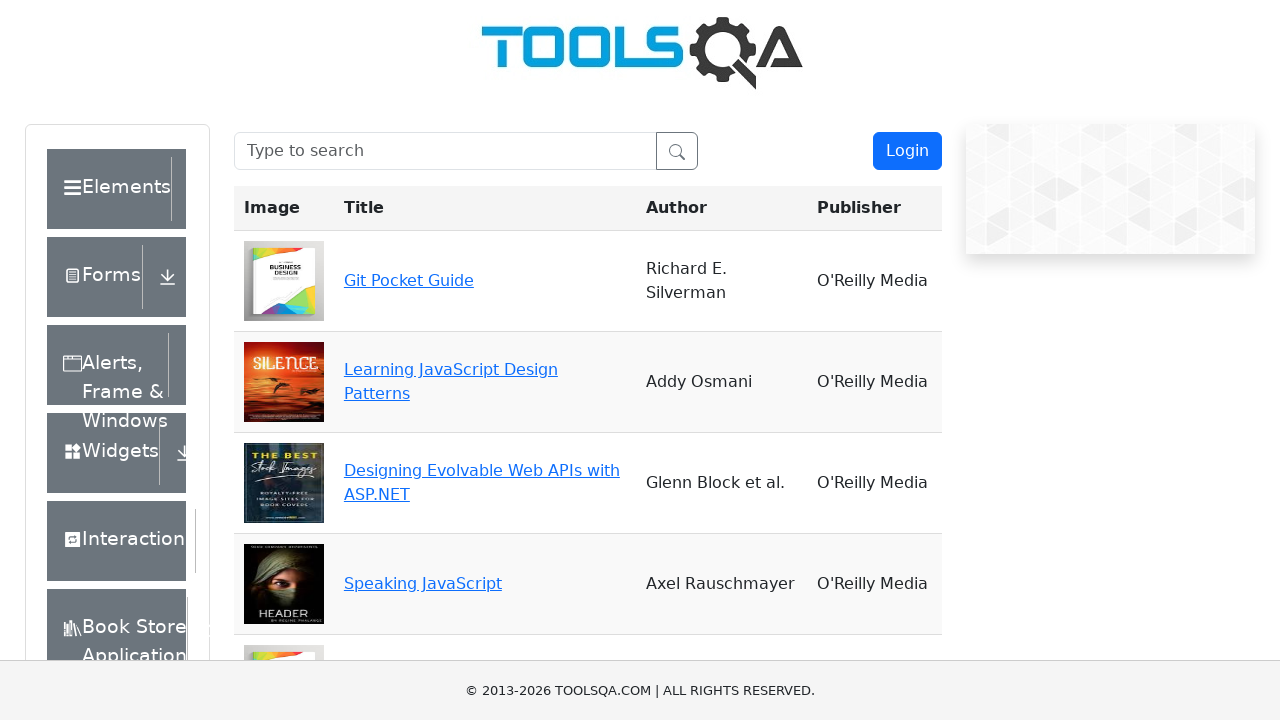

Located Book Store menu item in the menu list
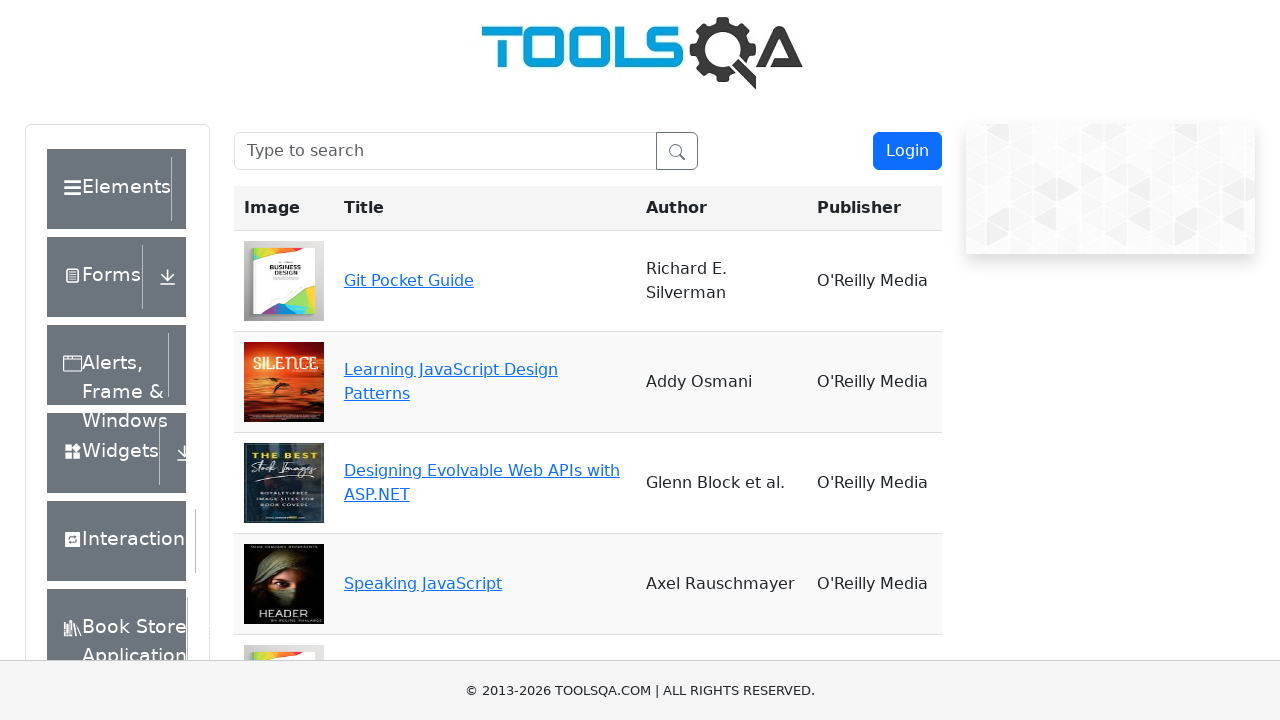

Scrolled Book Store menu item into view
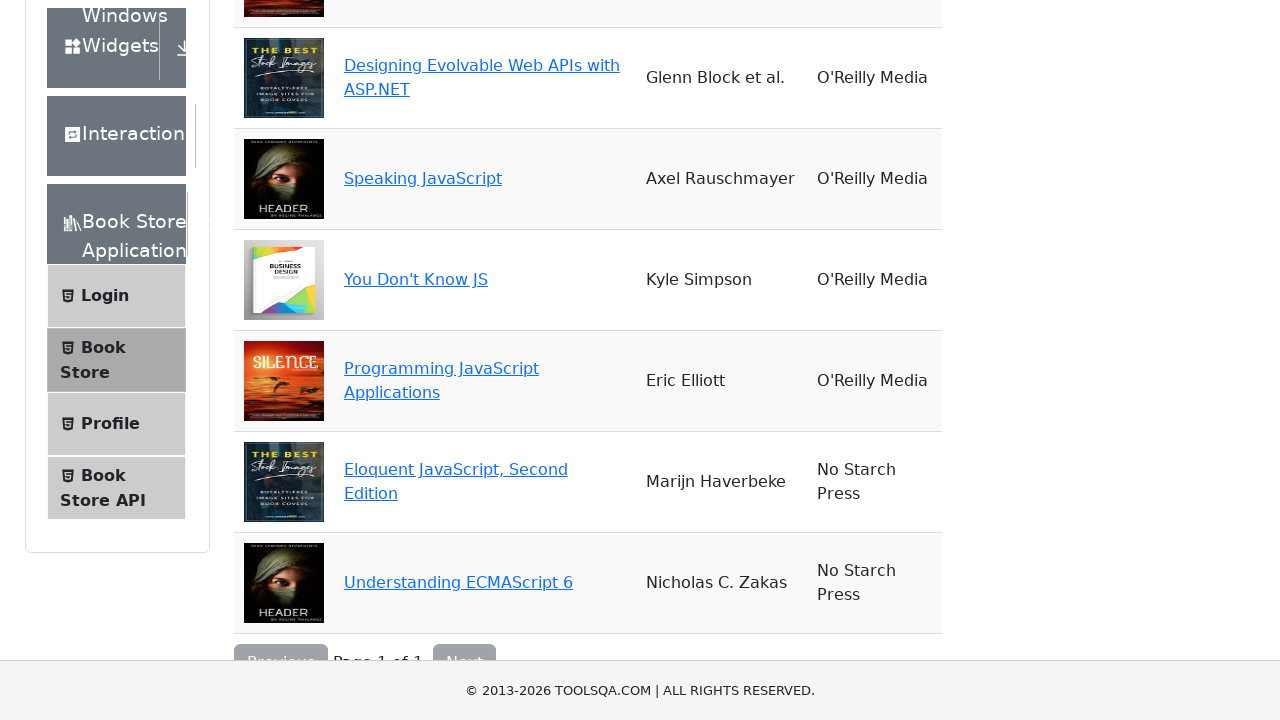

Clicked on Book Store menu item at (116, 360) on .menu-list li:has-text('Book Store') >> internal:has-not-text="API"i >> nth=0
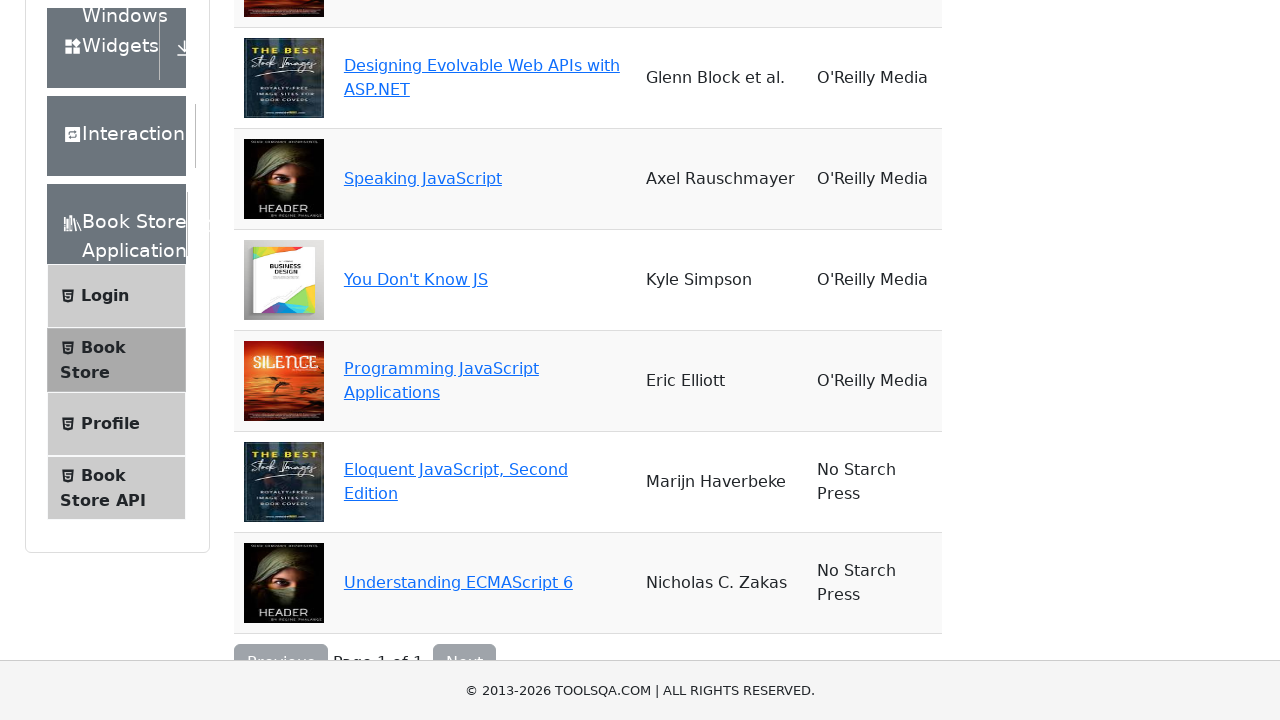

Successfully navigated to Book Store section at /books URL
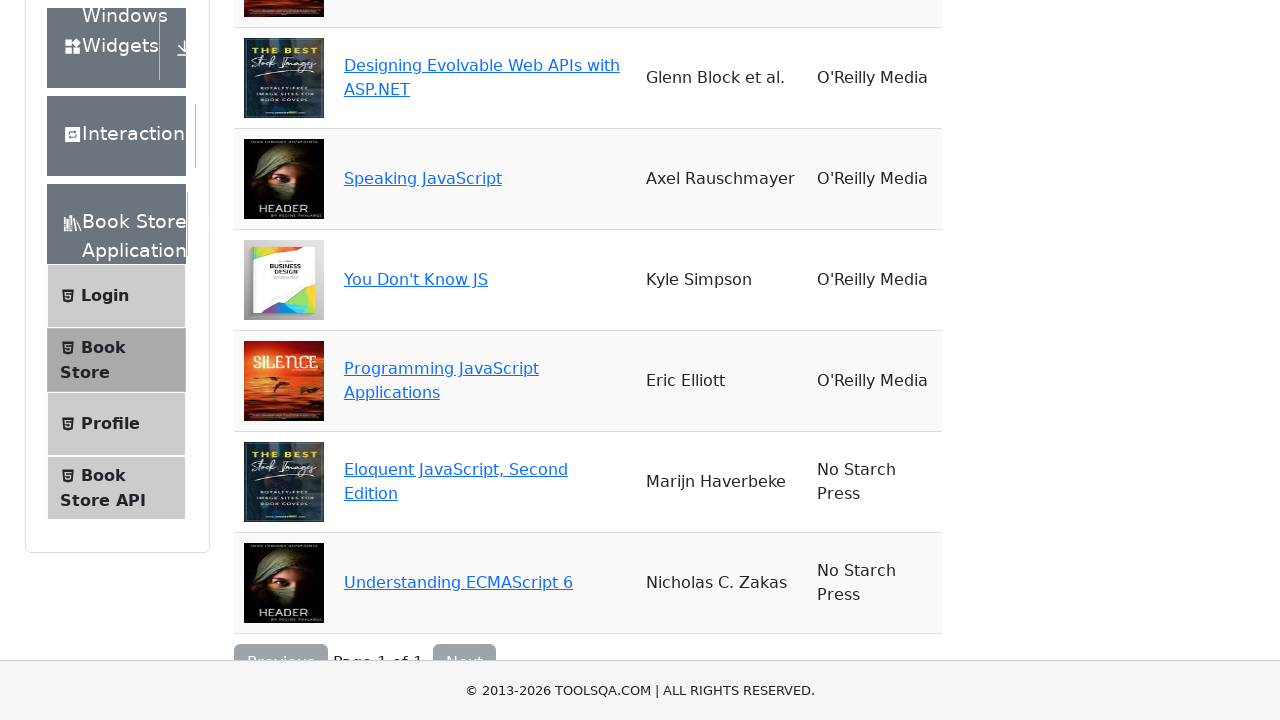

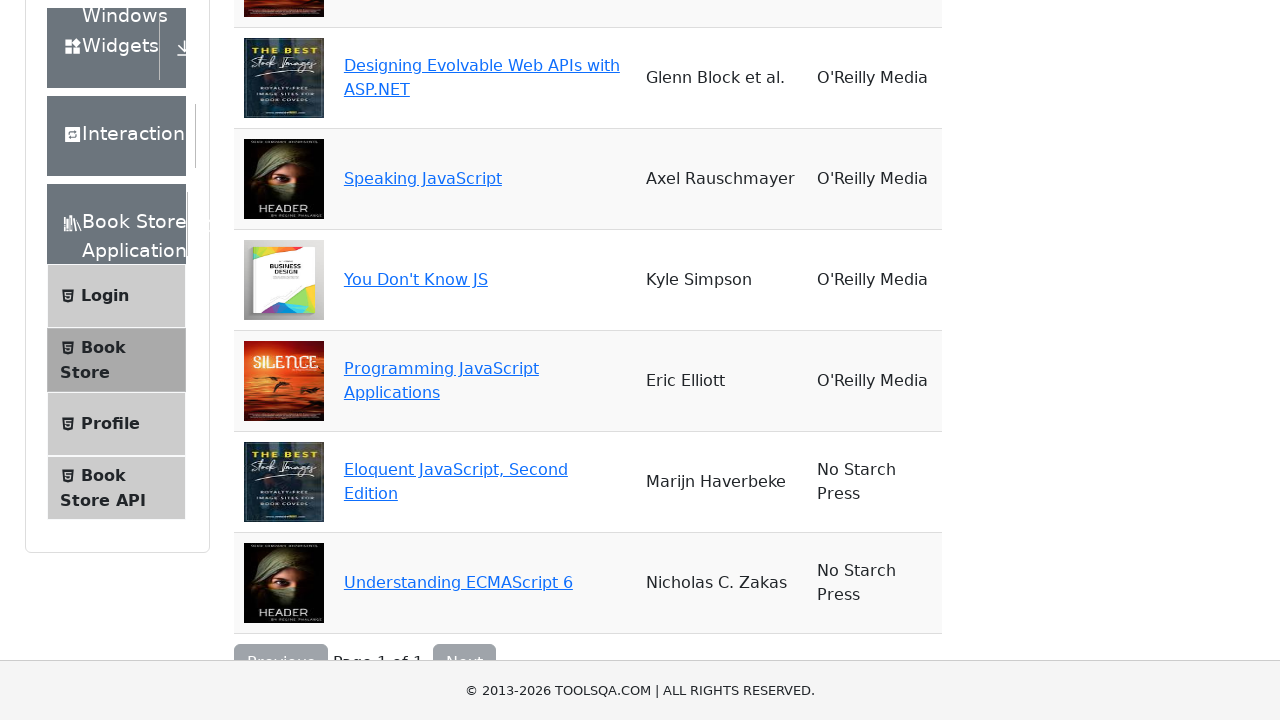